Tests opting out of A/B tests by adding the opt-out cookie before navigating to the A/B test page, then verifying the page shows "No A/B Test".

Starting URL: http://the-internet.herokuapp.com

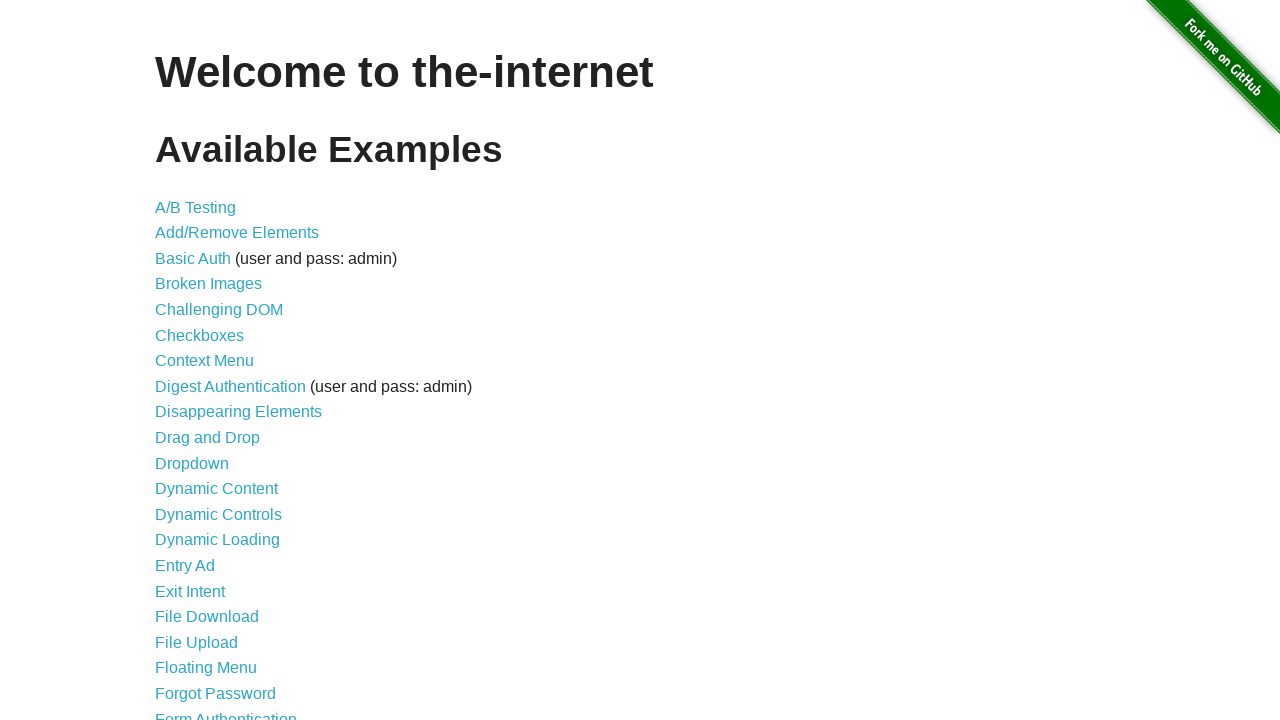

Added optimizelyOptOut cookie to opt out of A/B tests
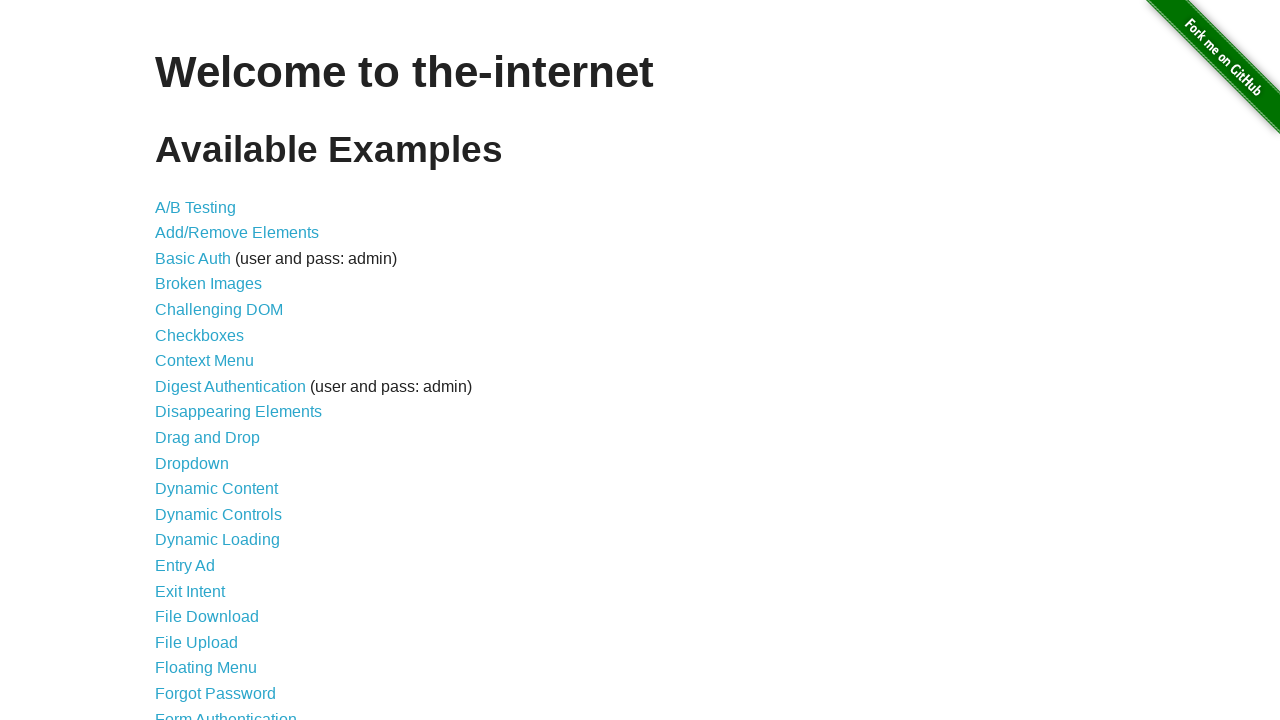

Navigated to A/B test page
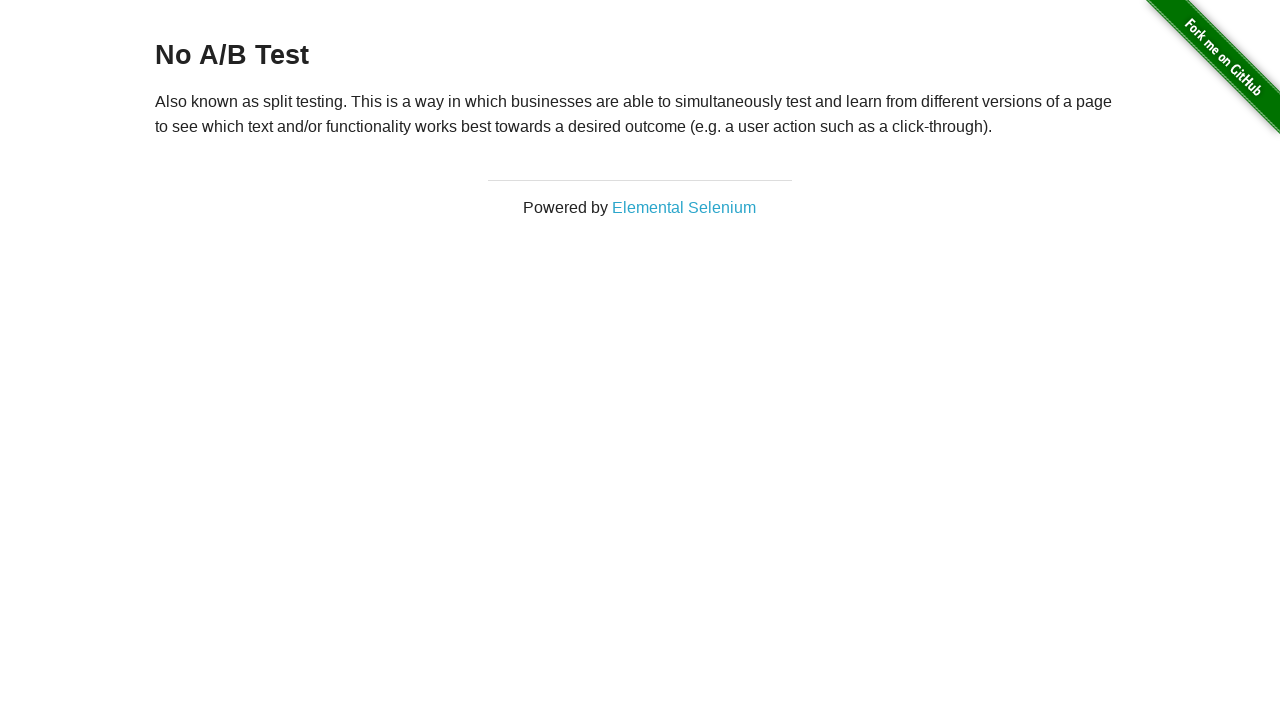

Retrieved heading text from page
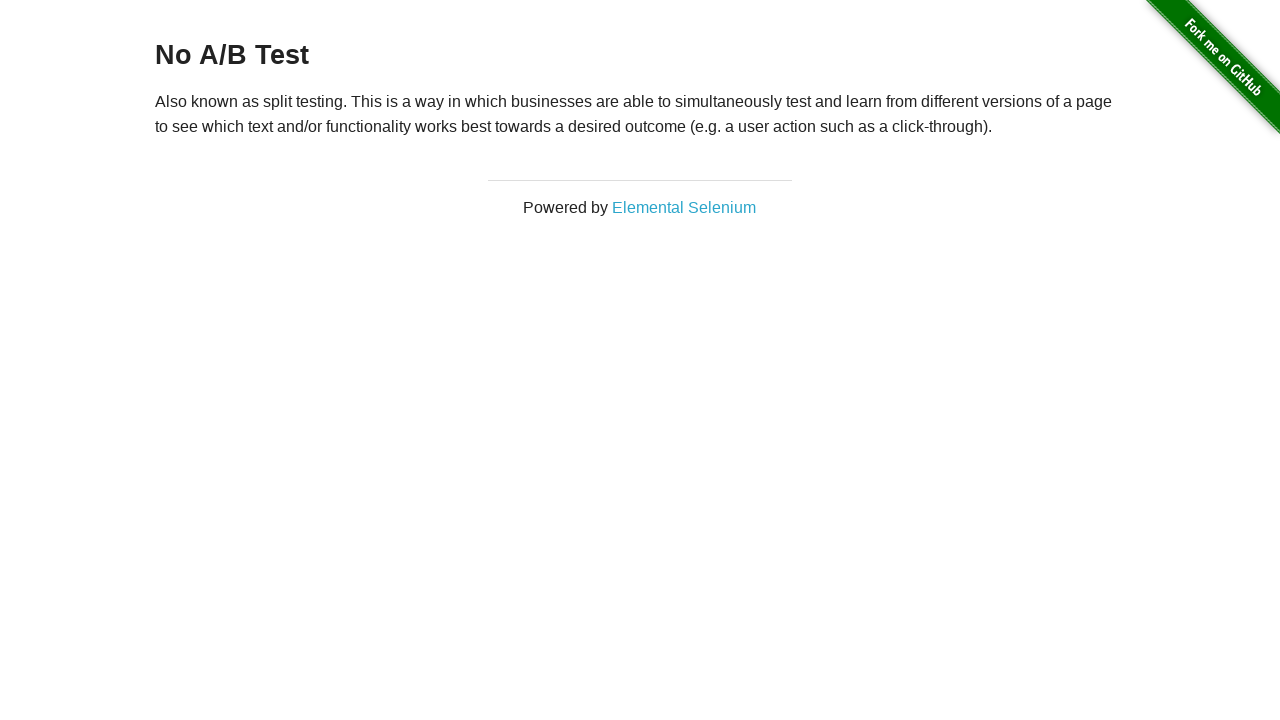

Verified page displays 'No A/B Test' heading, confirming opt-out cookie worked
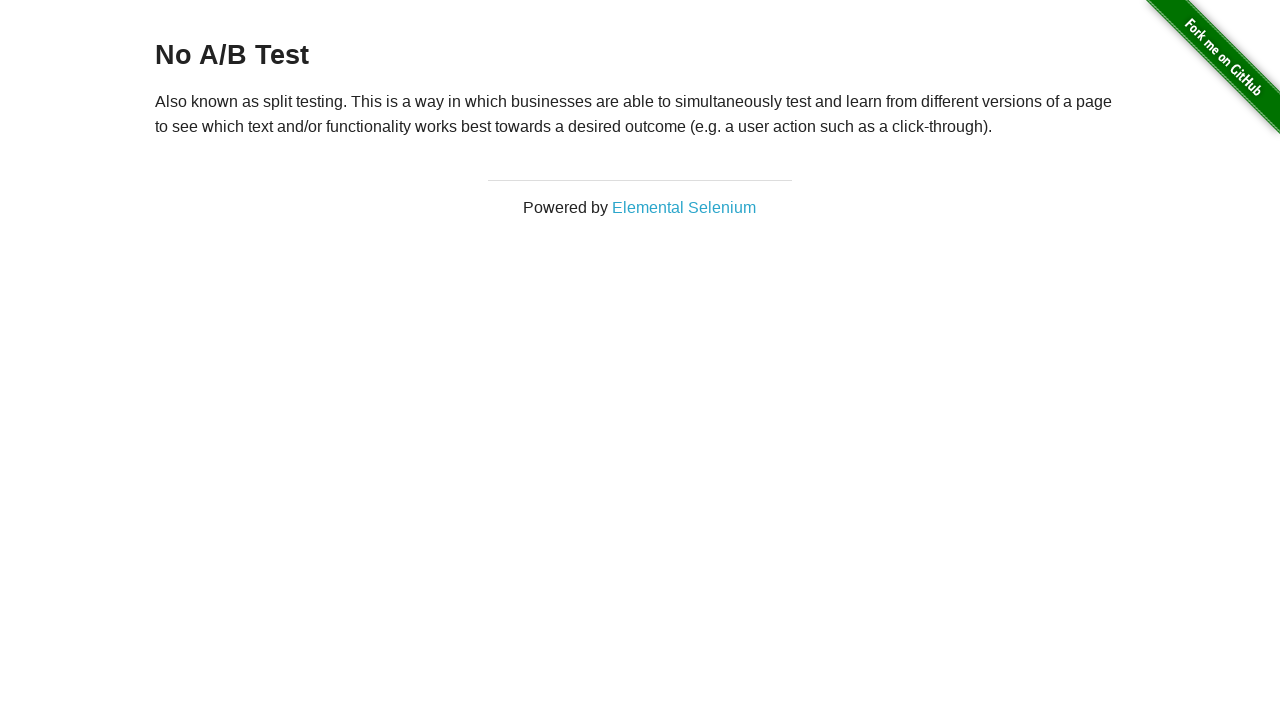

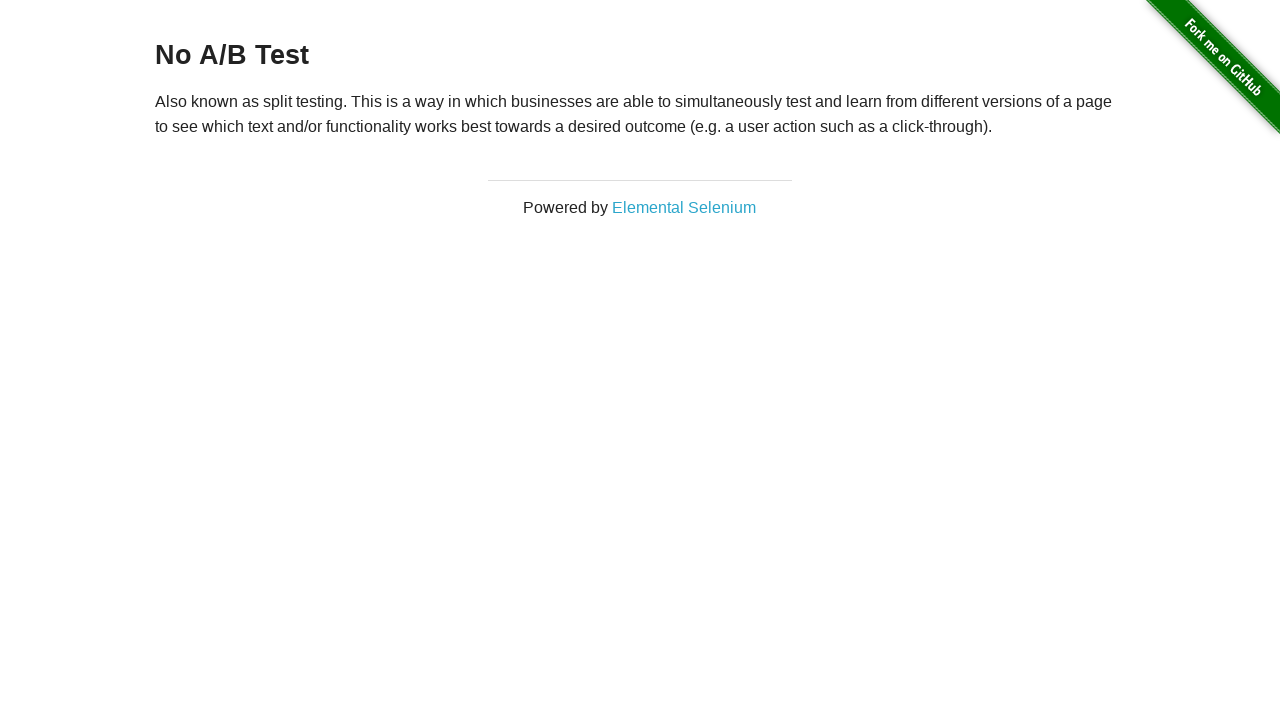